Tests the Text Box form on DemoQA website by navigating to the Elements section, clicking Text Box, and filling in the fullname and email fields.

Starting URL: https://demoqa.com/

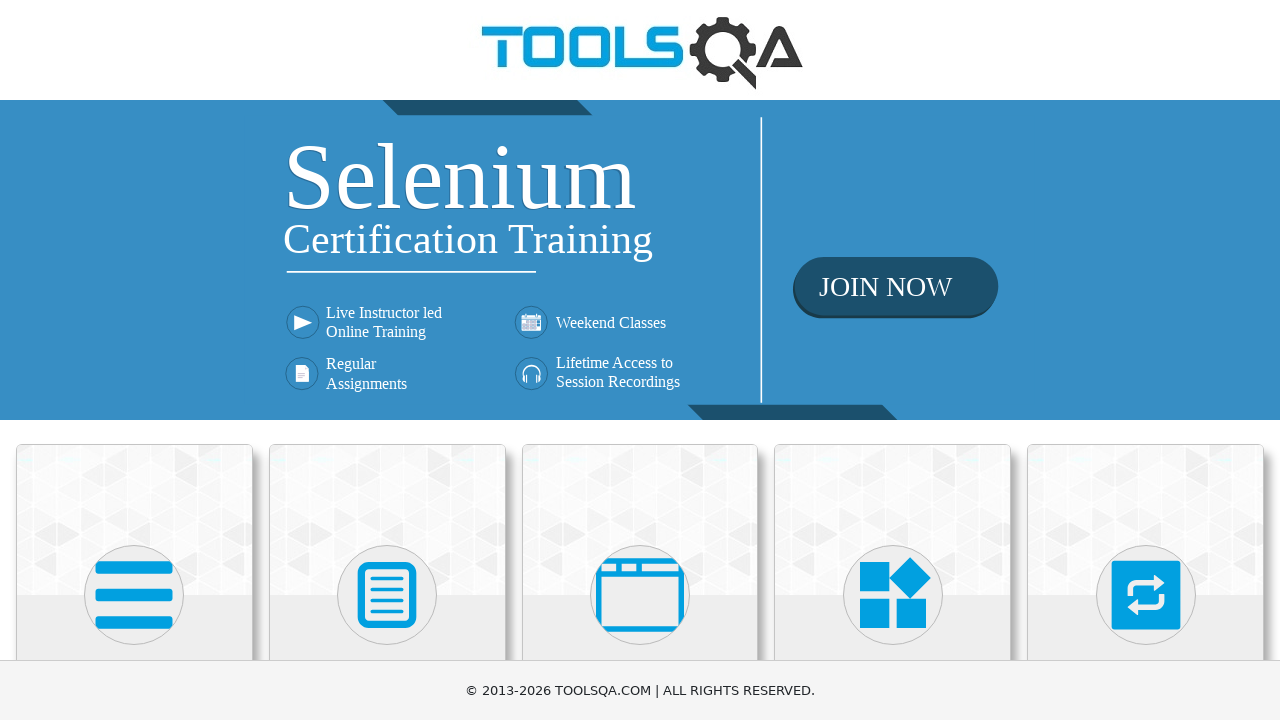

Clicked on Elements card/link at (134, 360) on text=Elements
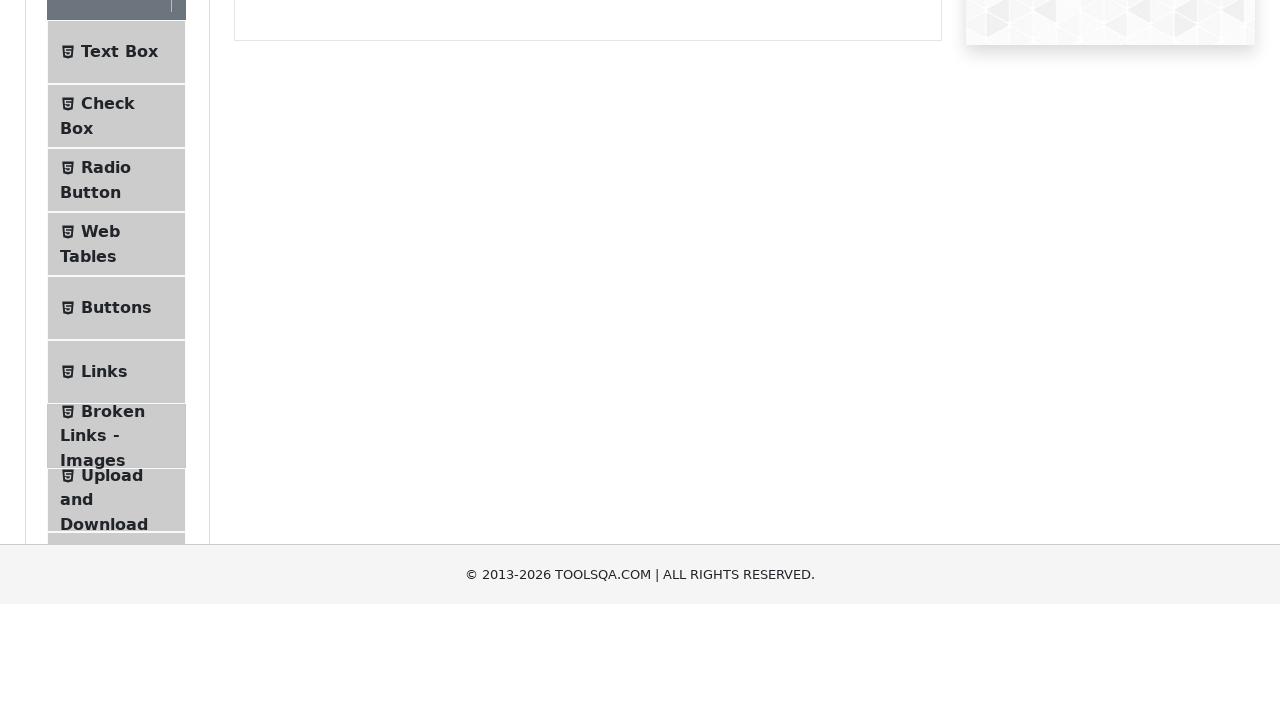

Clicked on Text Box menu item at (119, 261) on text=Text Box
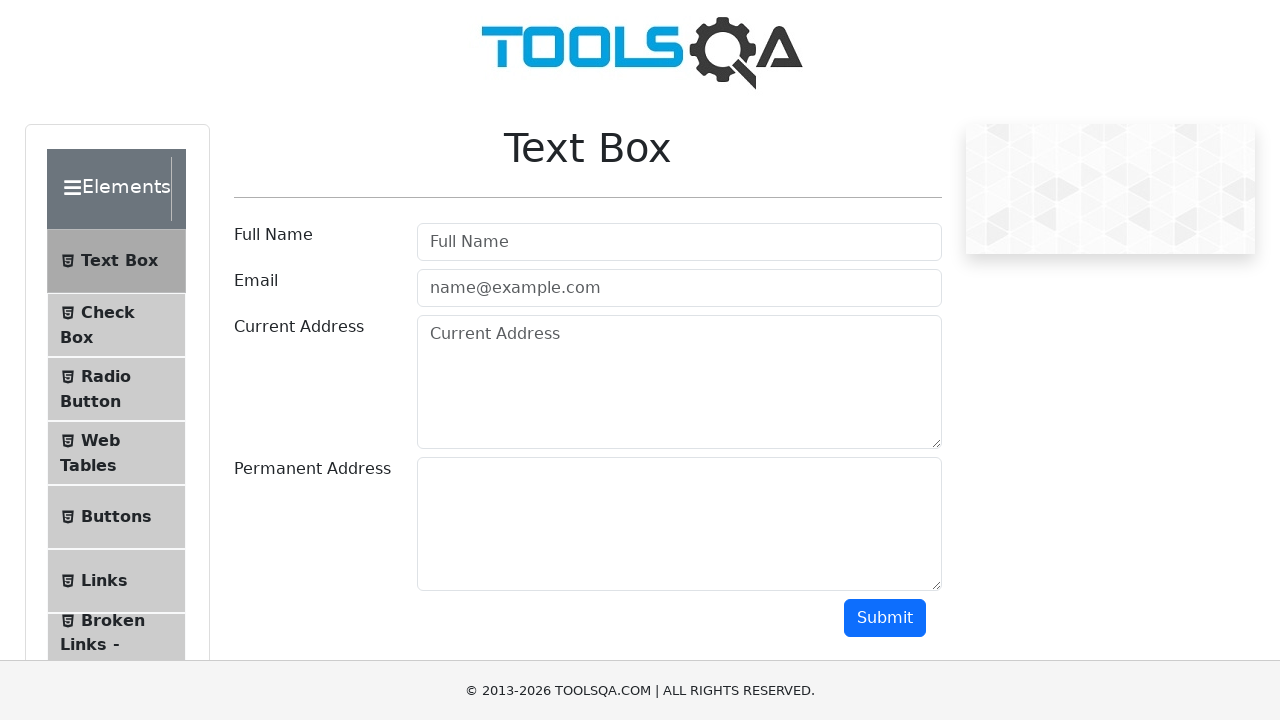

Filled in Full Name field with 'Maverick' on #userName
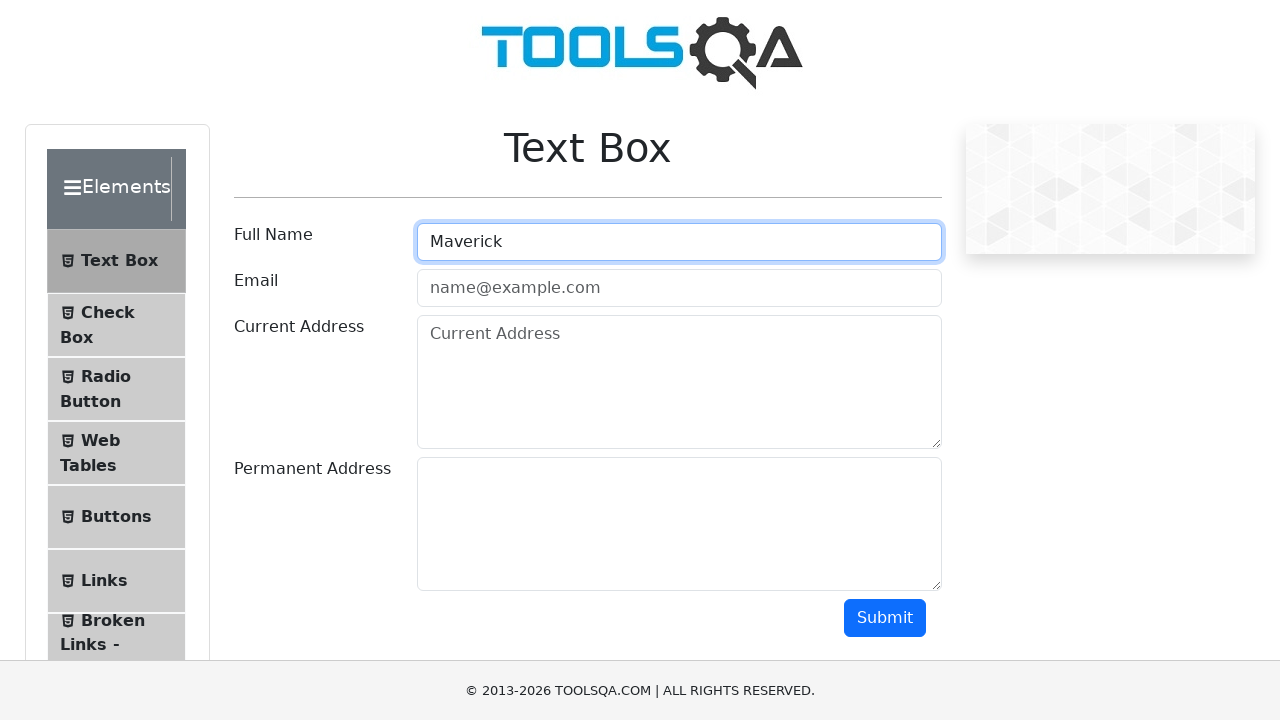

Filled in Email field with 'marverick@gmail.com' on #userEmail
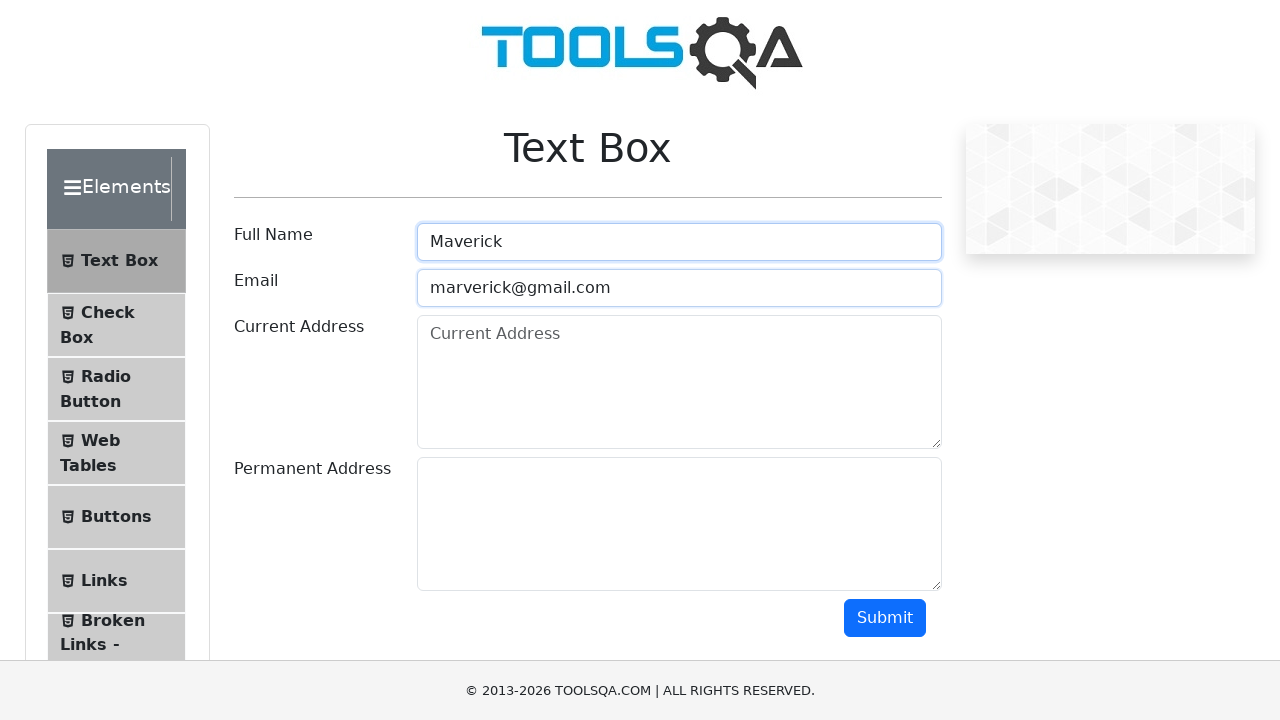

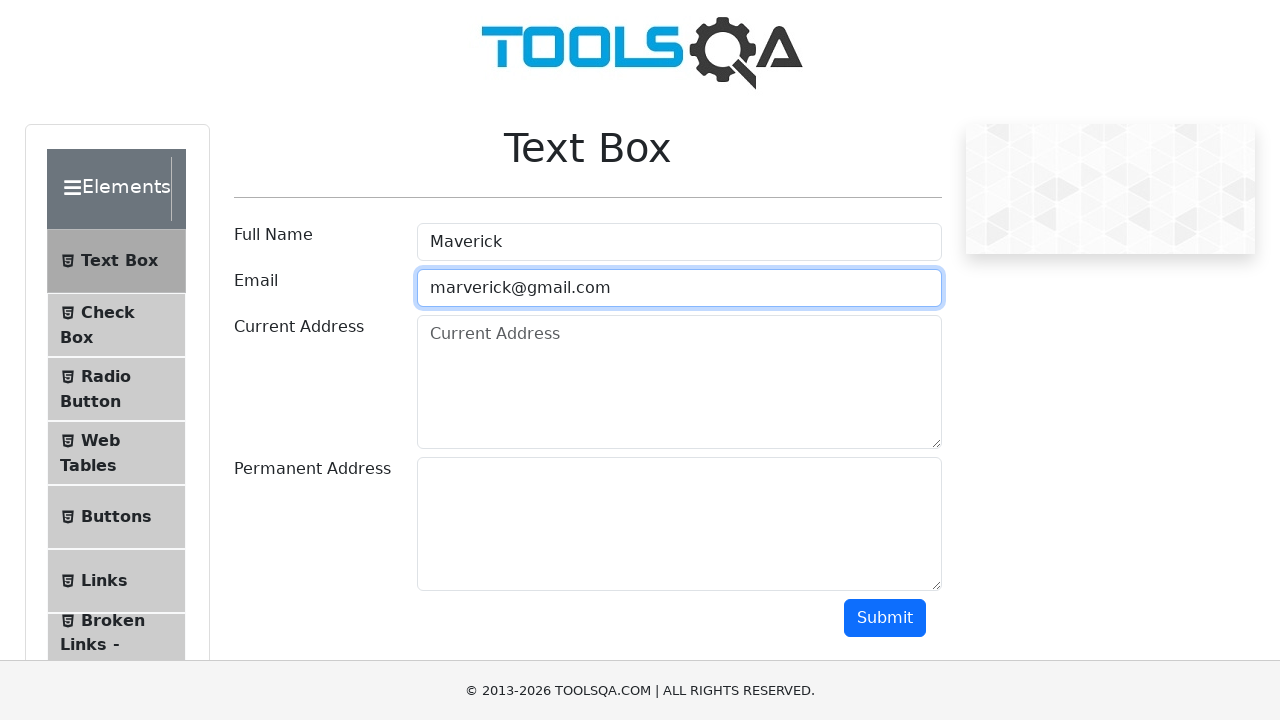